Tests forgot password page elements by navigating to the forgot password page and verifying all UI elements are present

Starting URL: https://atlas-web-qa.azurewebsites.net/

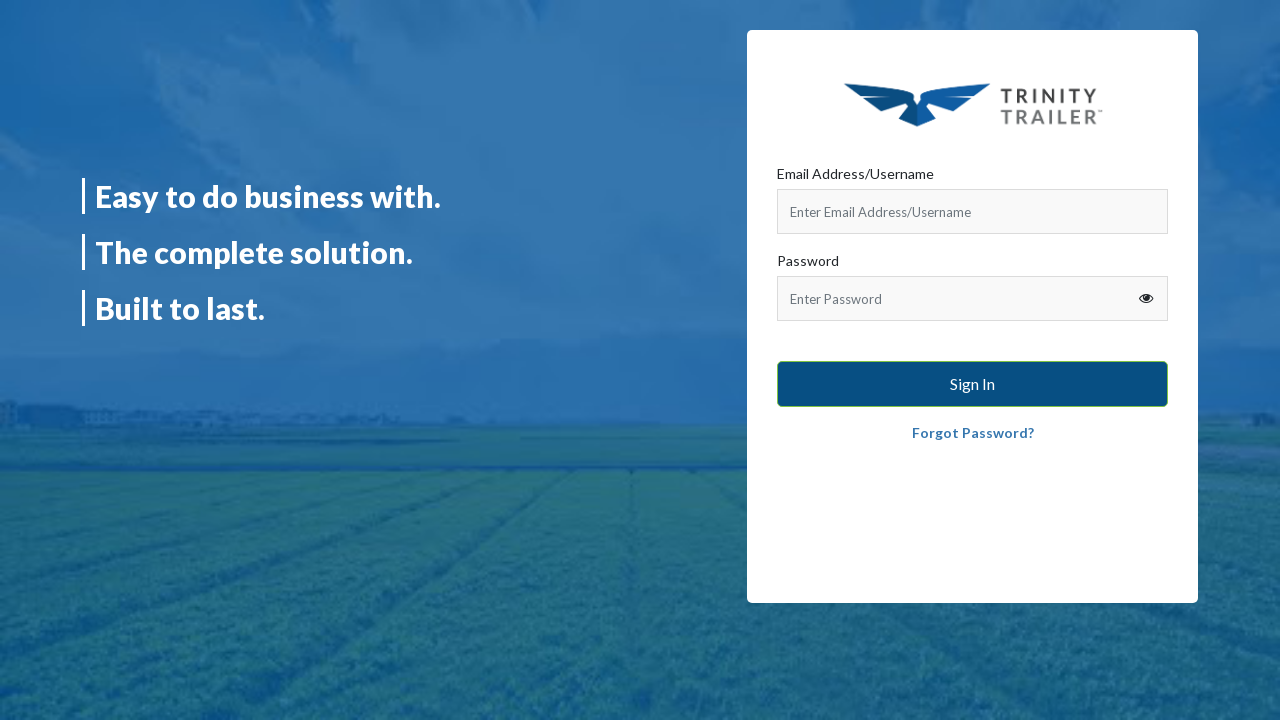

Clicked on Forgot Password? link at (972, 433) on xpath=//a[text()='Forgot Password?']
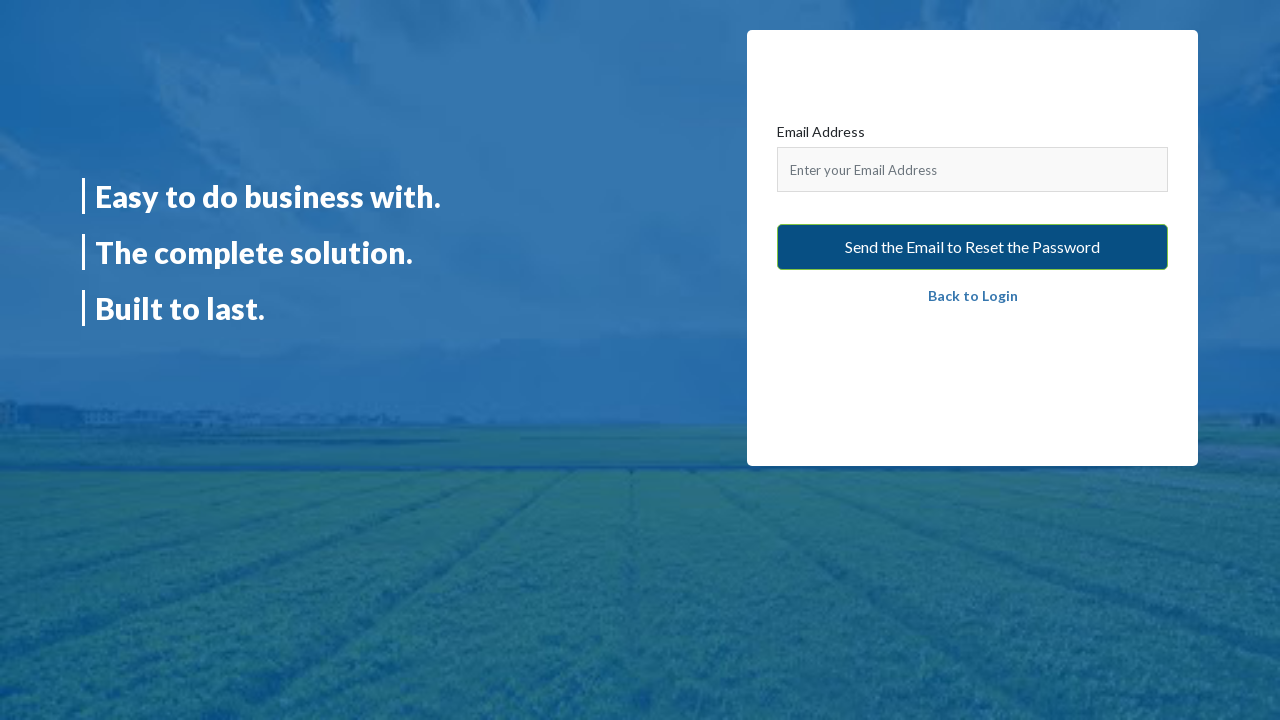

Email Address label loaded on forgot password page
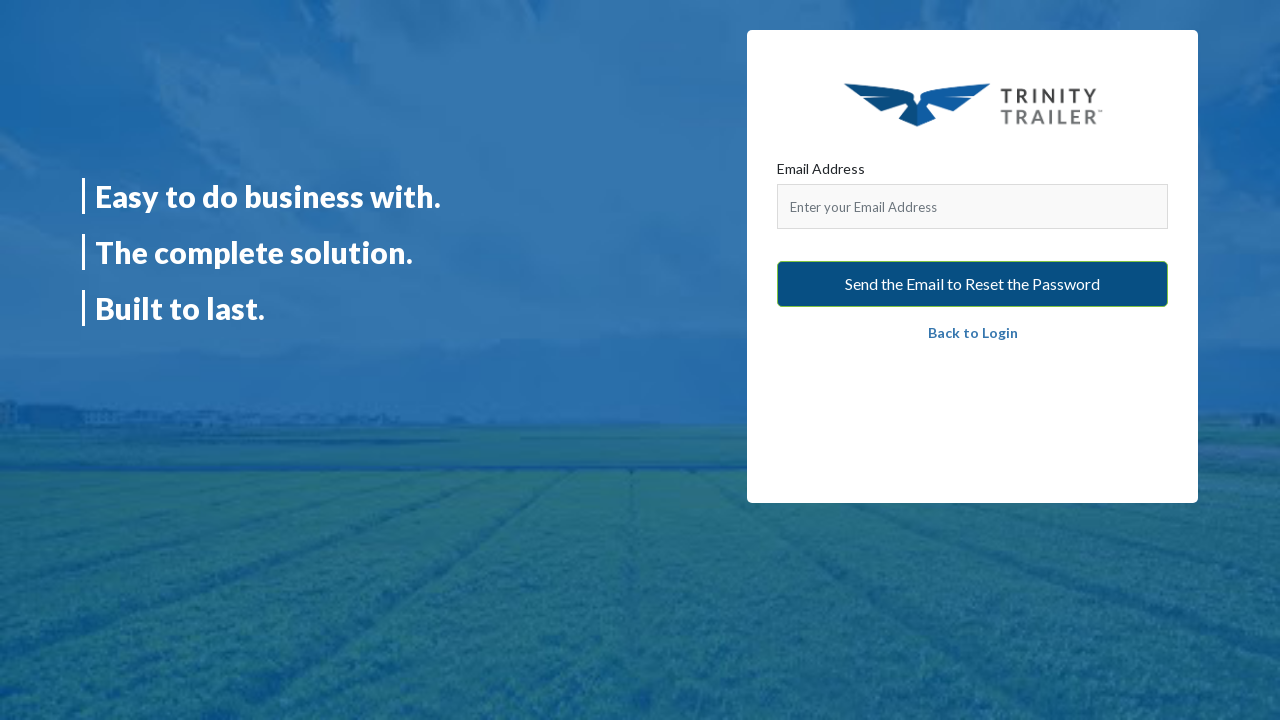

Email input field with placeholder 'Enter your Email Address' is visible
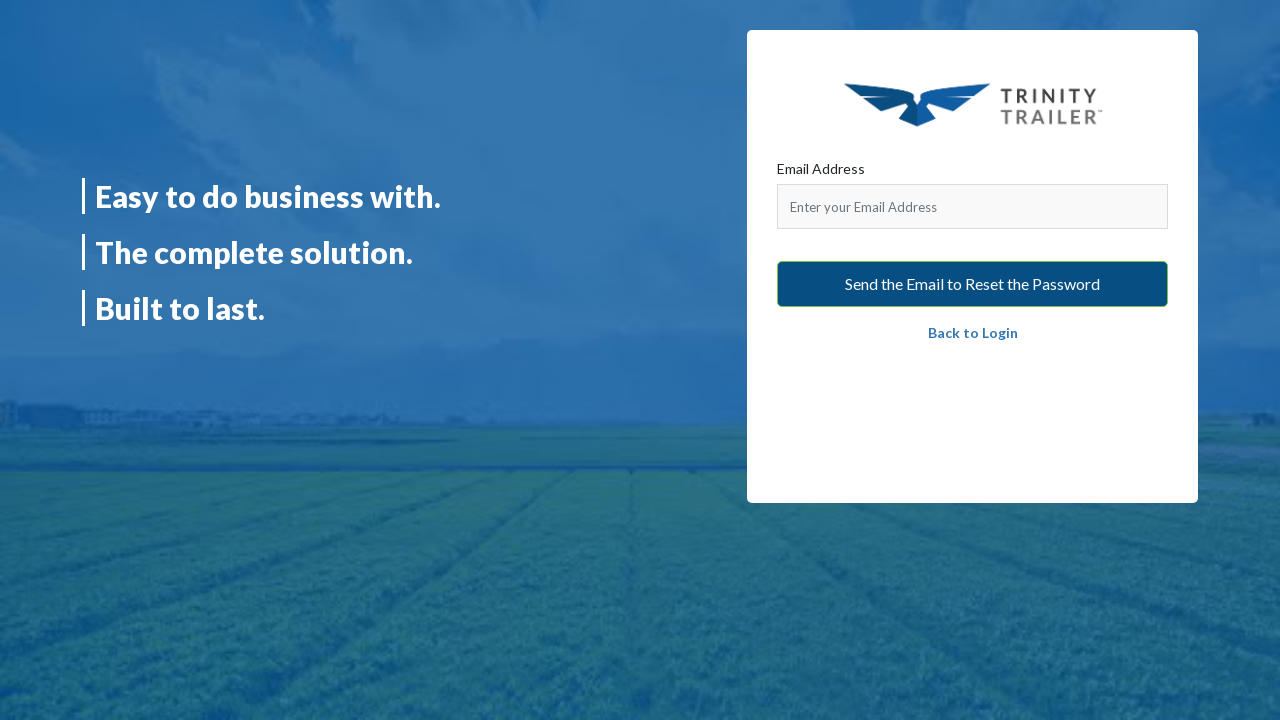

Submit button 'Send the Email to Reset the Password' is visible
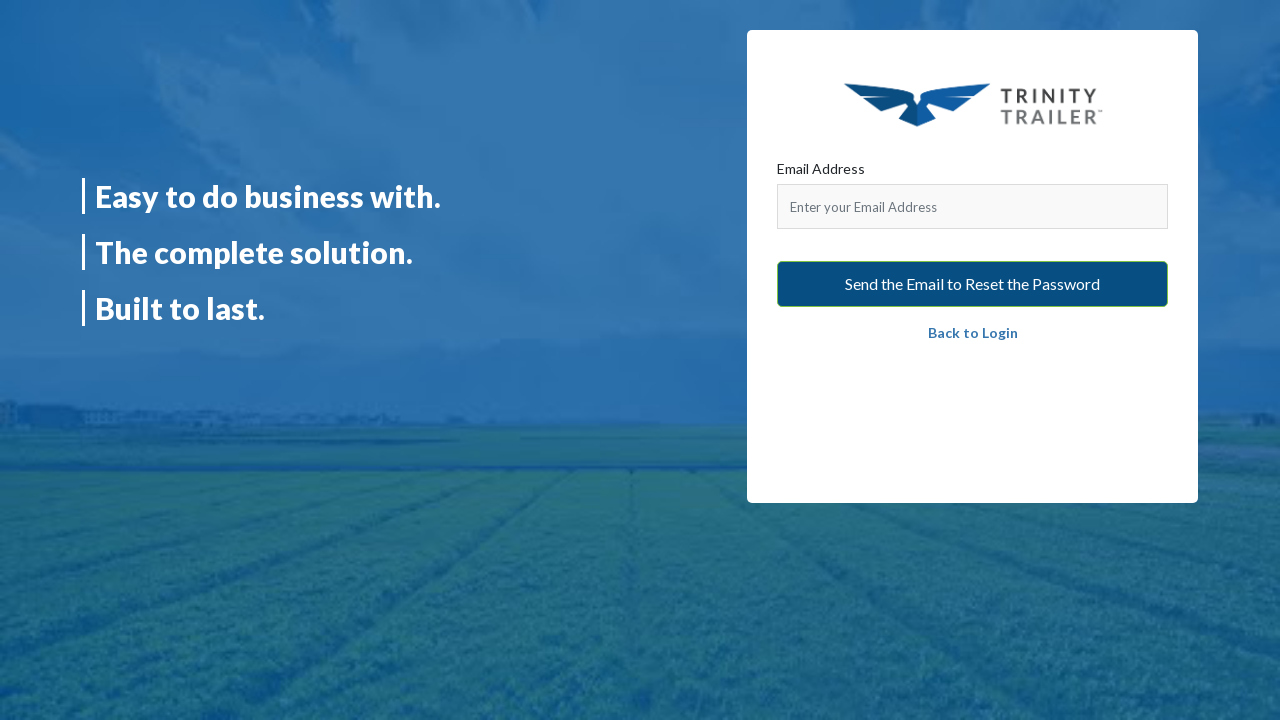

Back to Login link is visible
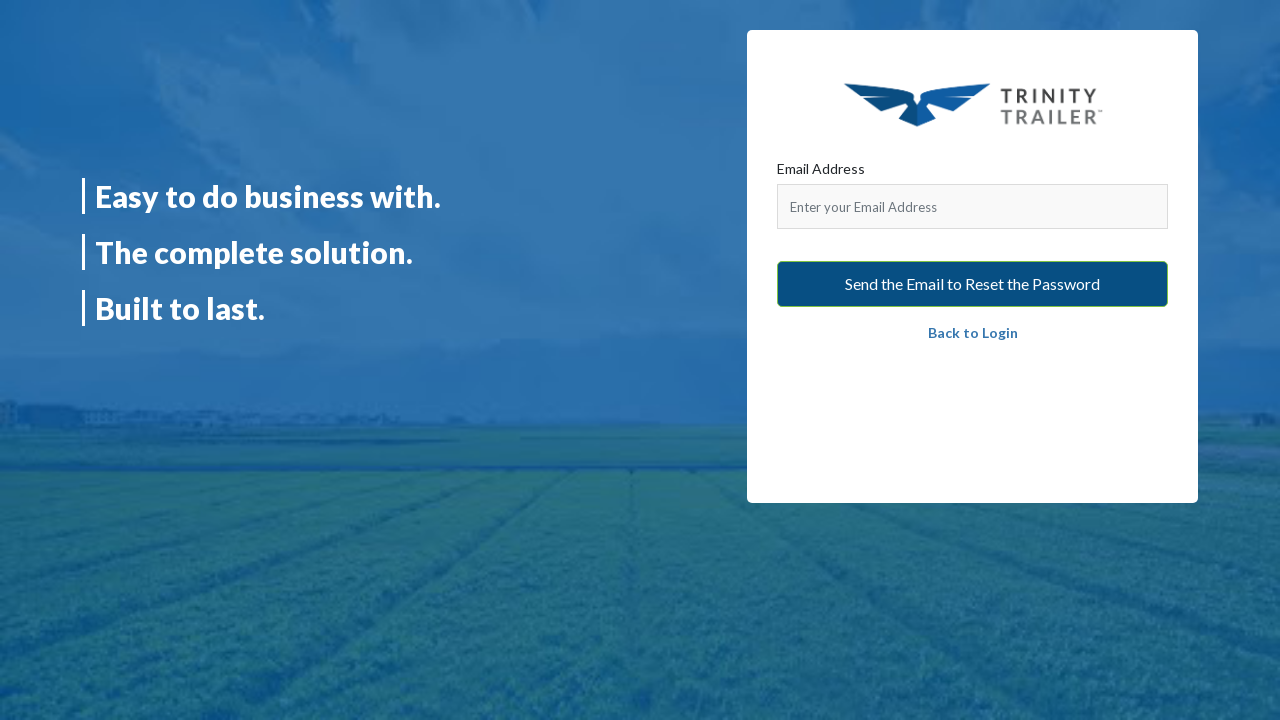

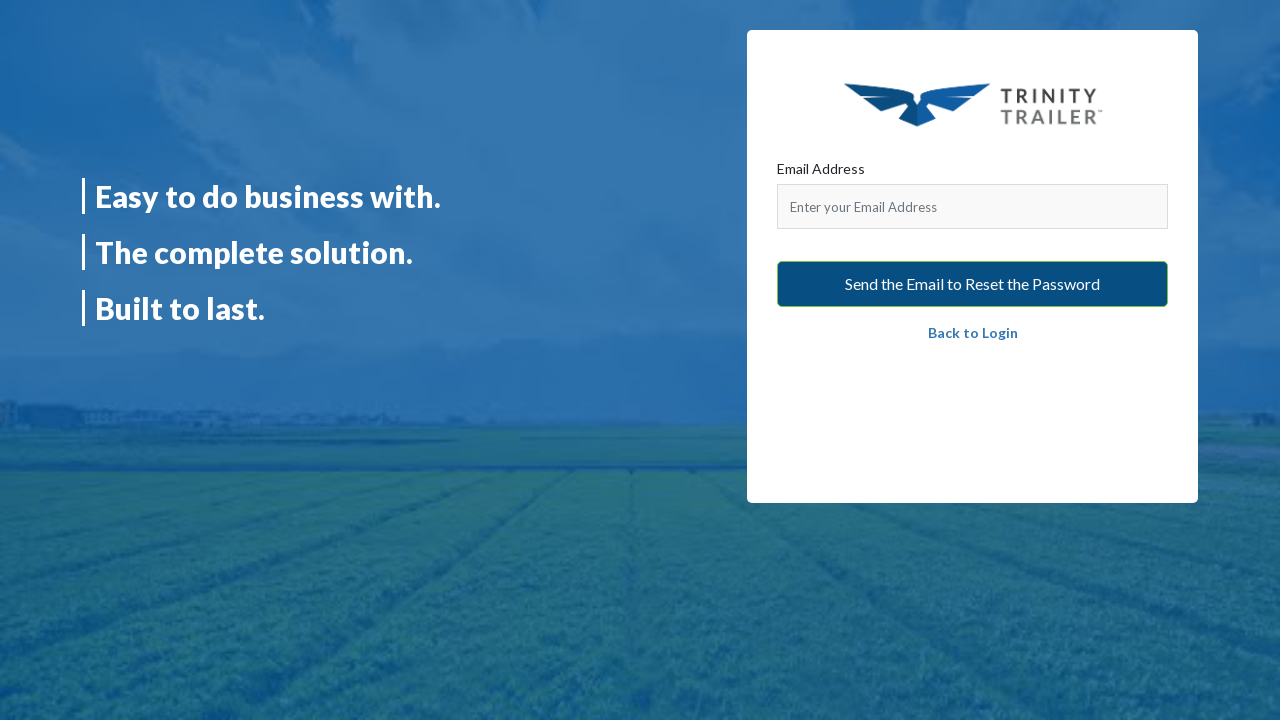